Tests clearing the complete state of all items by checking and then unchecking the toggle all checkbox

Starting URL: https://demo.playwright.dev/todomvc

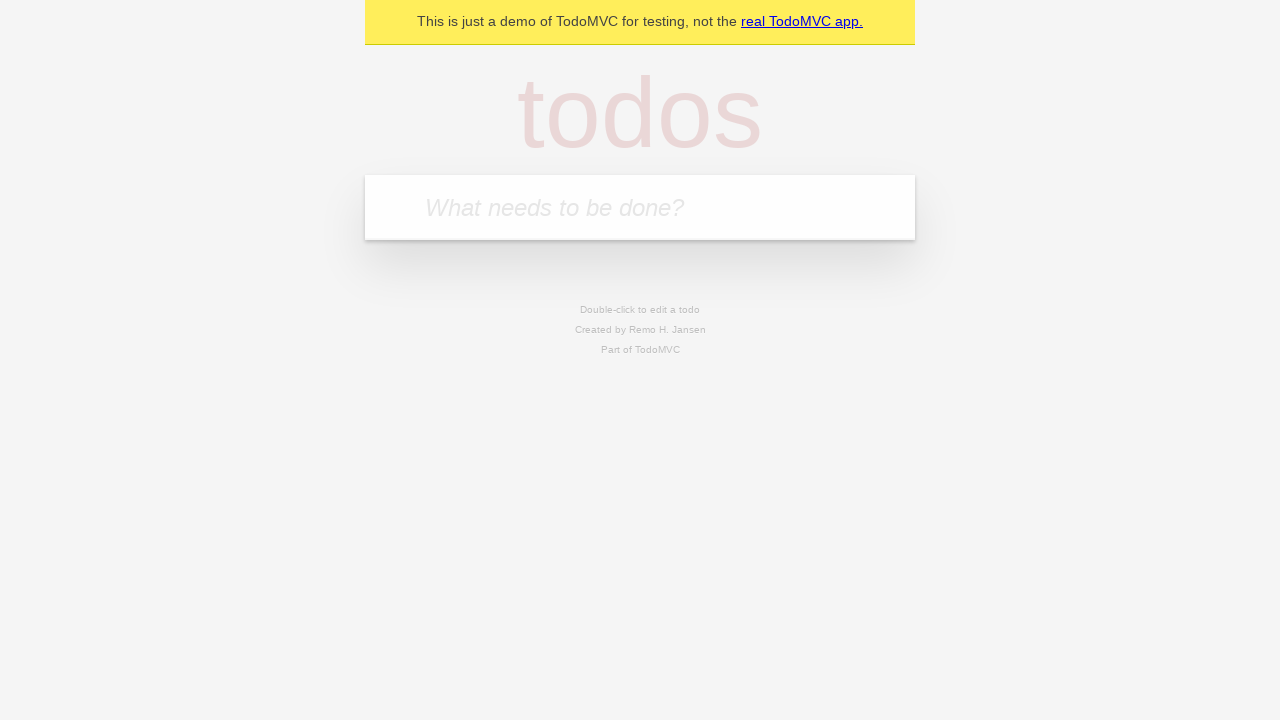

Filled todo input with 'buy some cheese' on internal:attr=[placeholder="What needs to be done?"i]
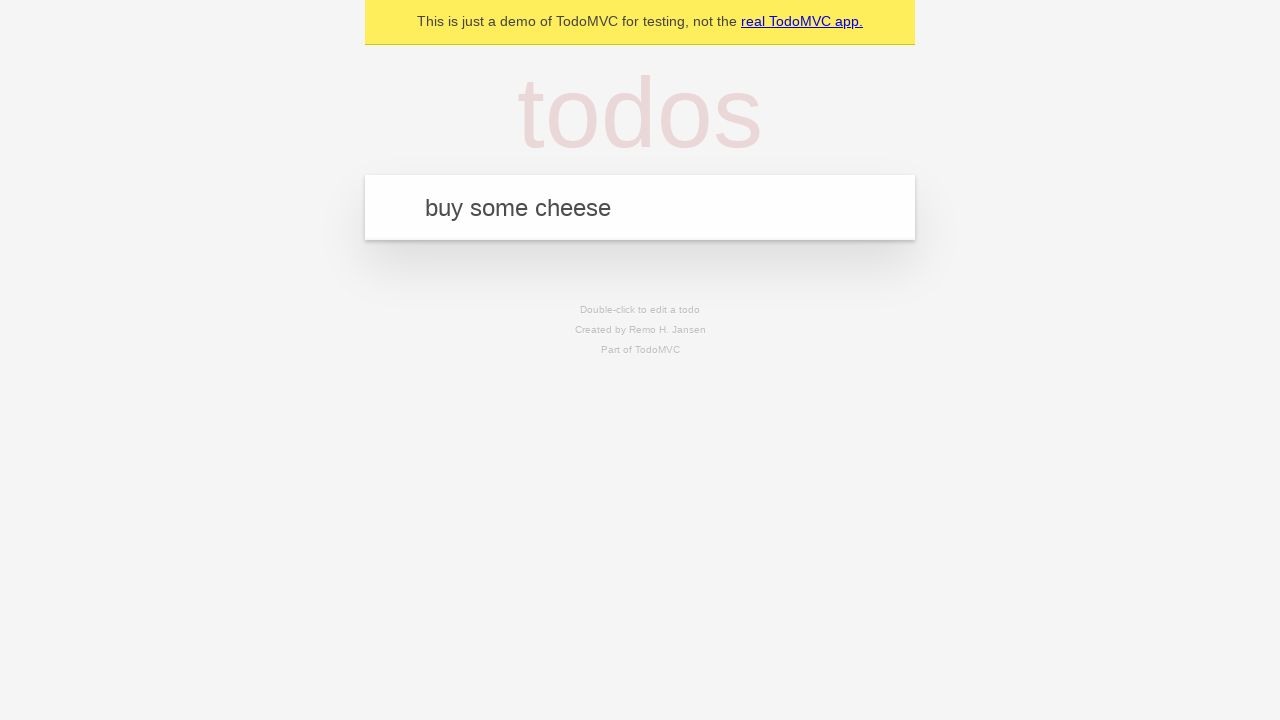

Pressed Enter to create todo 'buy some cheese' on internal:attr=[placeholder="What needs to be done?"i]
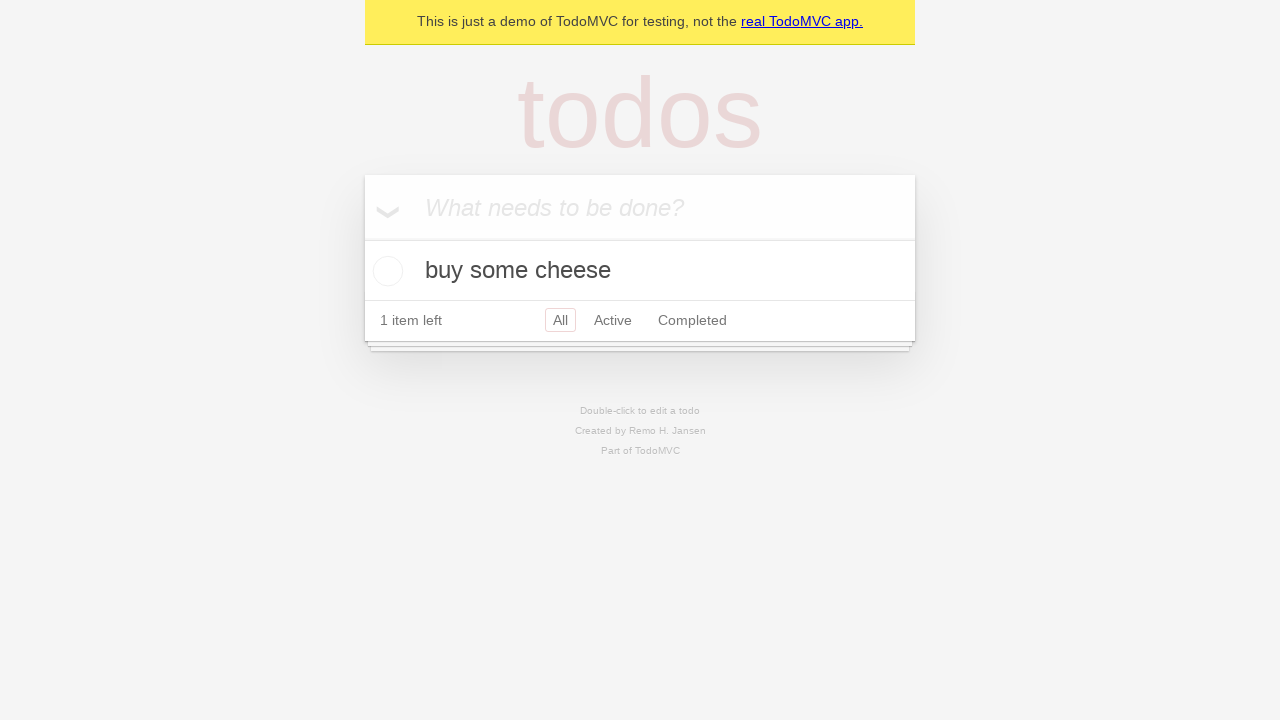

Filled todo input with 'feed the cat' on internal:attr=[placeholder="What needs to be done?"i]
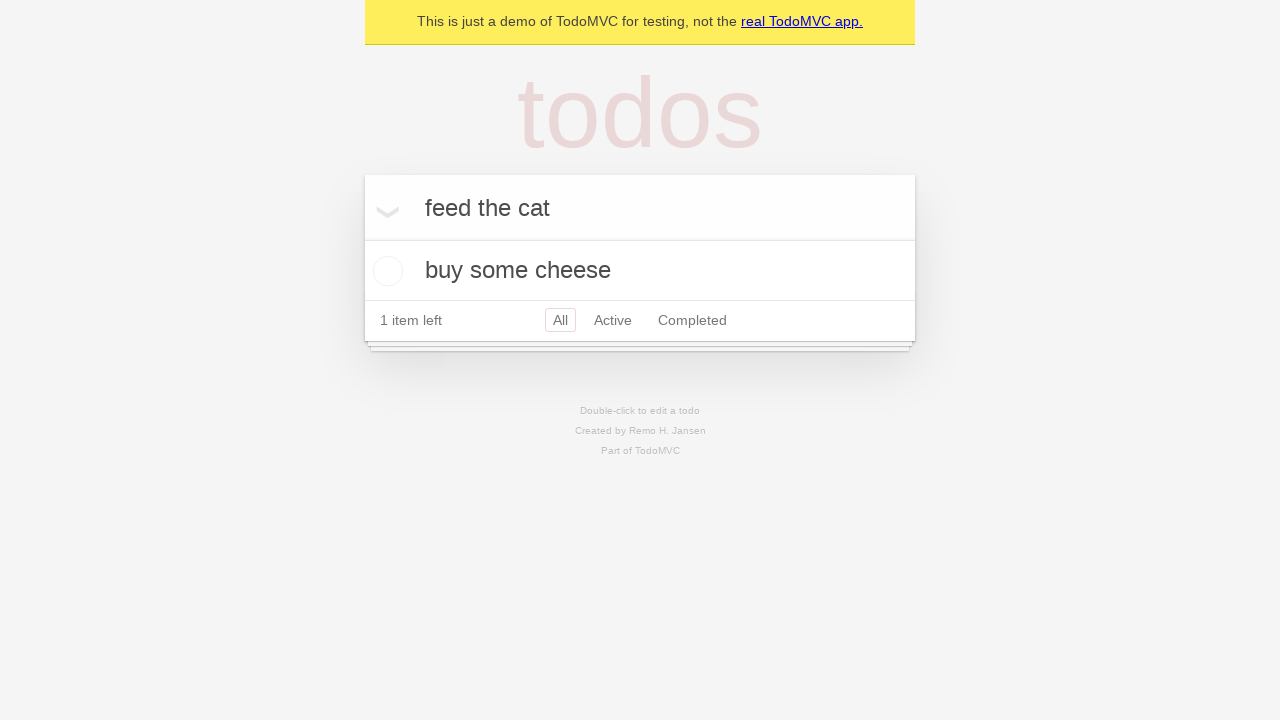

Pressed Enter to create todo 'feed the cat' on internal:attr=[placeholder="What needs to be done?"i]
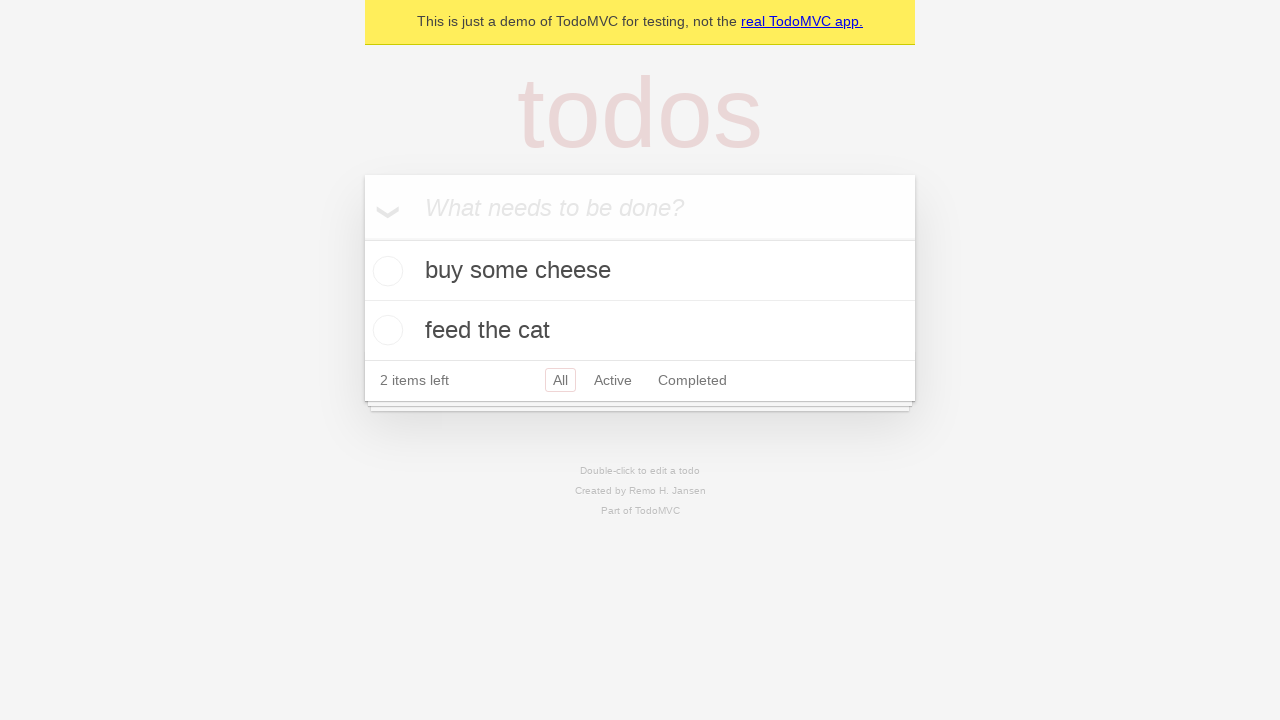

Filled todo input with 'book a doctors appointment' on internal:attr=[placeholder="What needs to be done?"i]
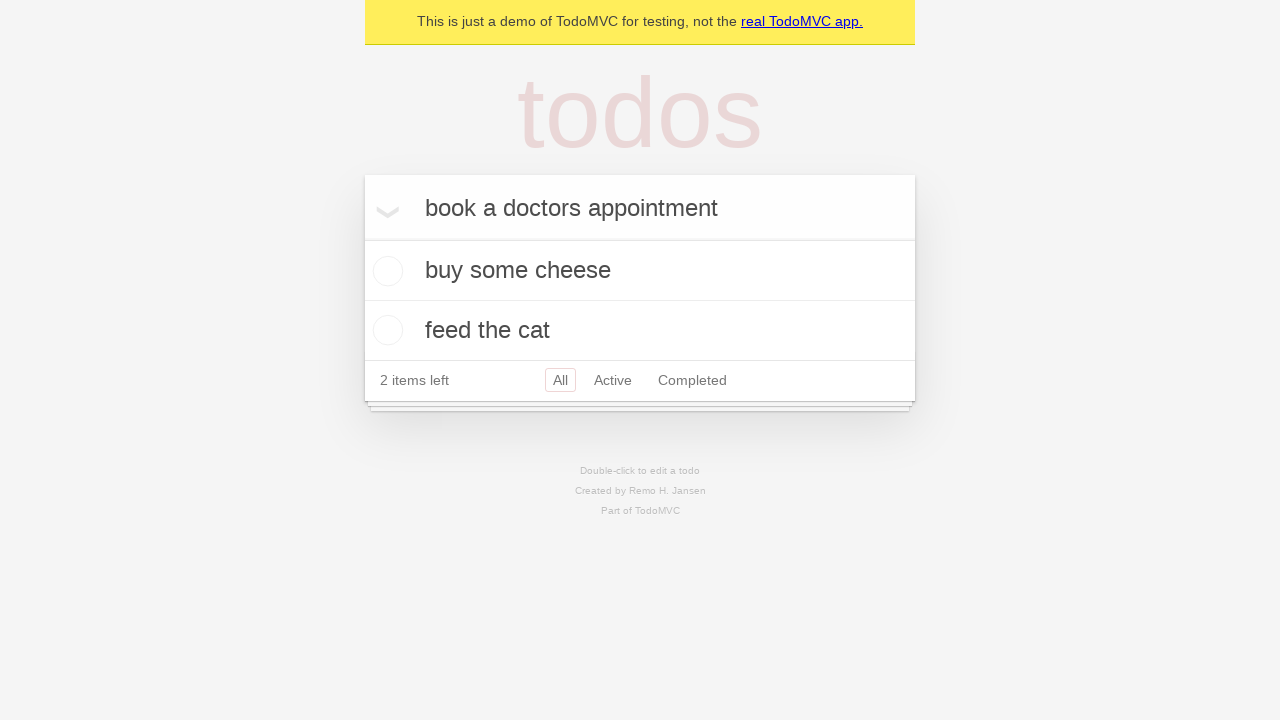

Pressed Enter to create todo 'book a doctors appointment' on internal:attr=[placeholder="What needs to be done?"i]
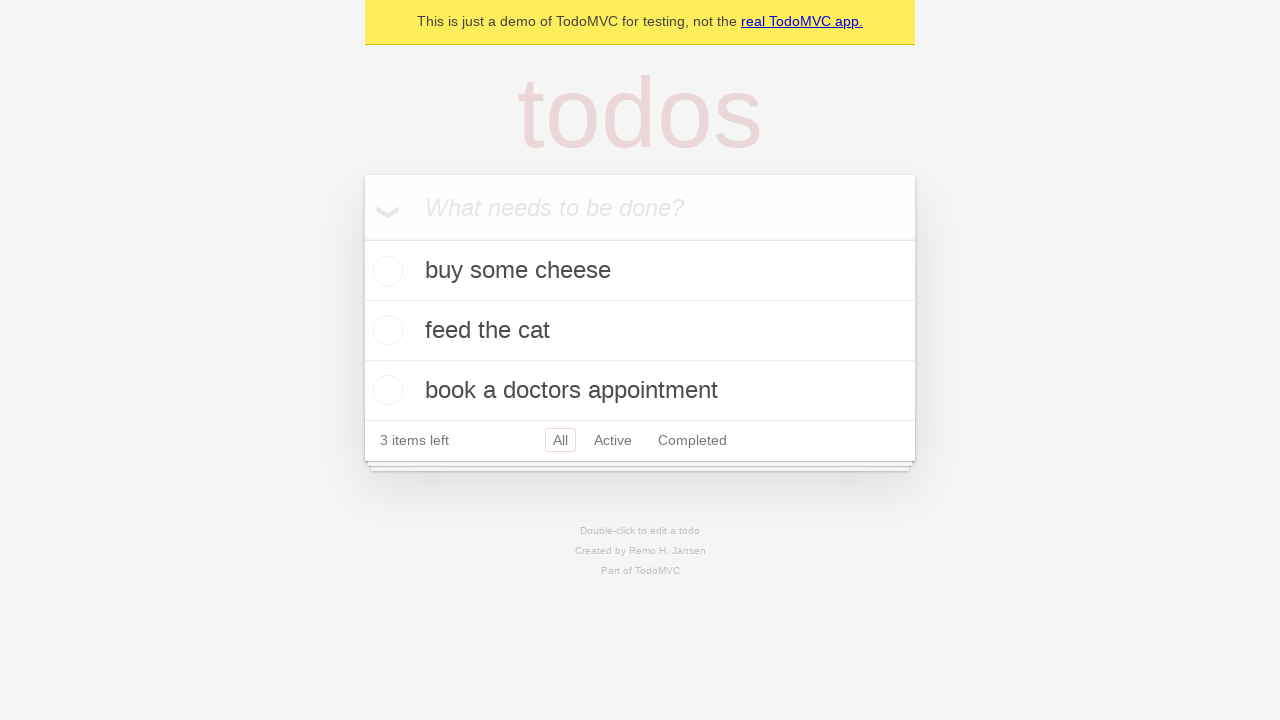

All 3 todo items loaded and visible
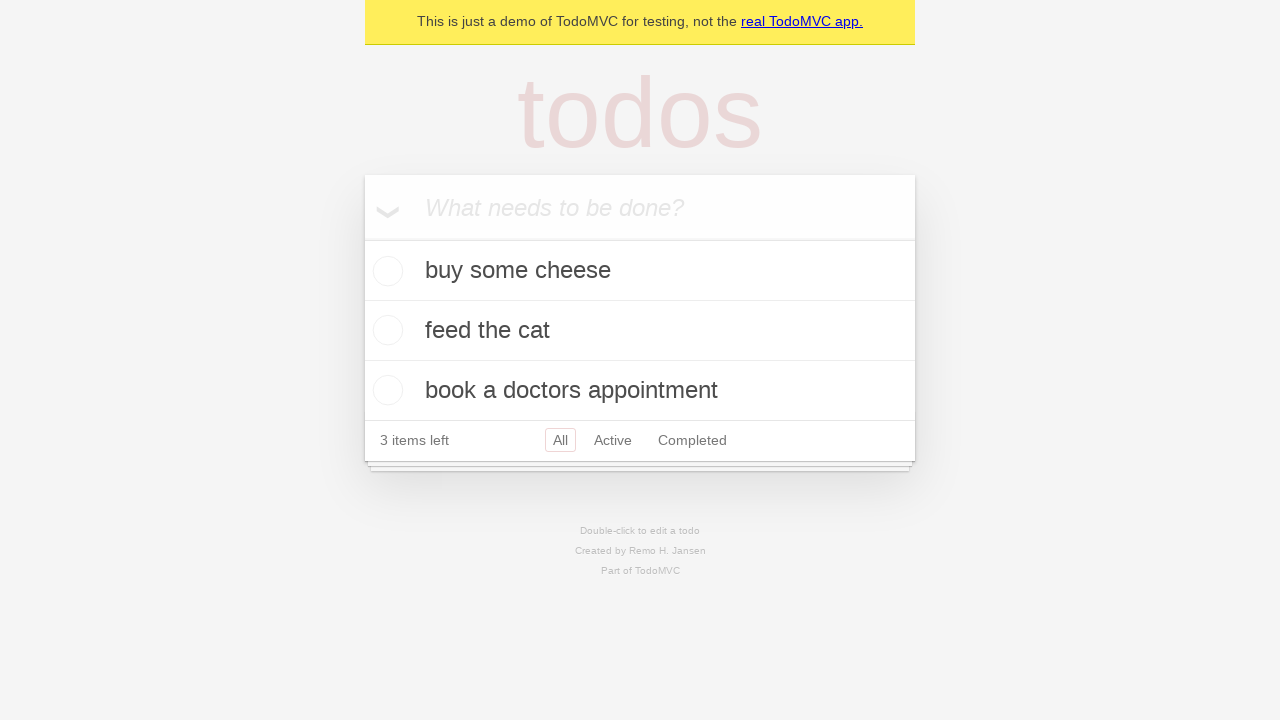

Located 'Mark all as complete' toggle button
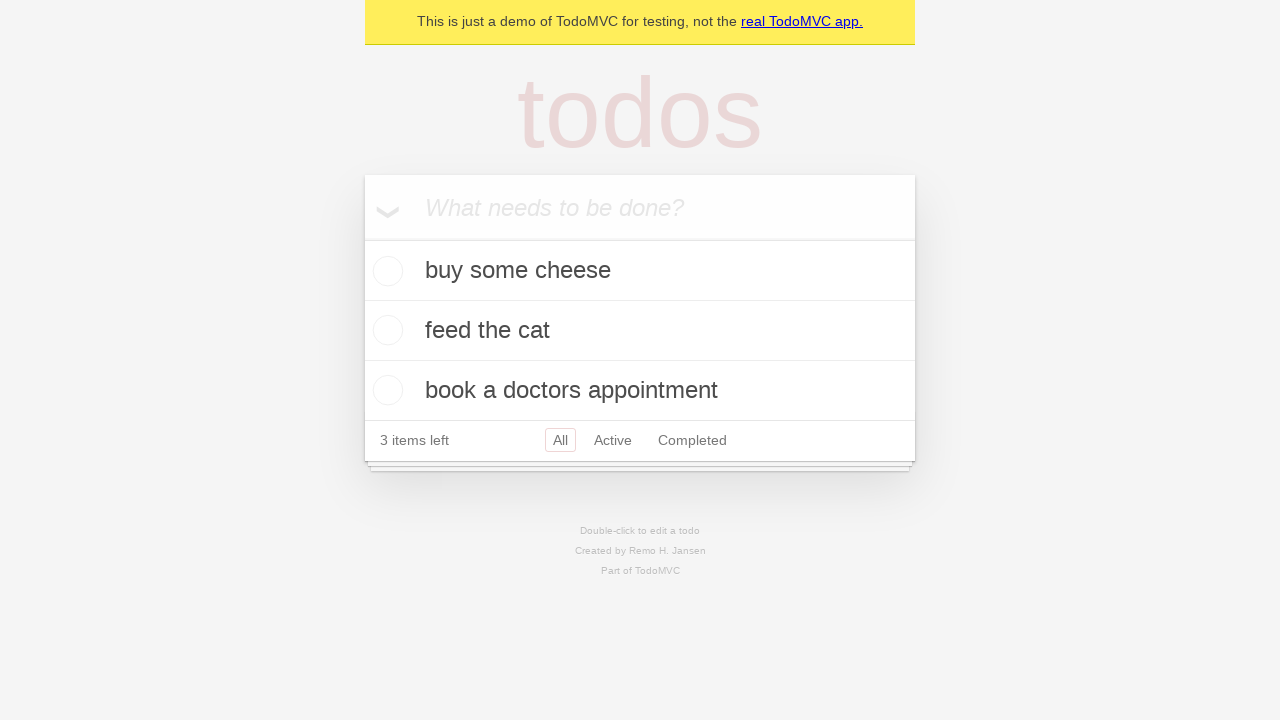

Checked the toggle all button to mark all items as complete at (362, 238) on internal:label="Mark all as complete"i
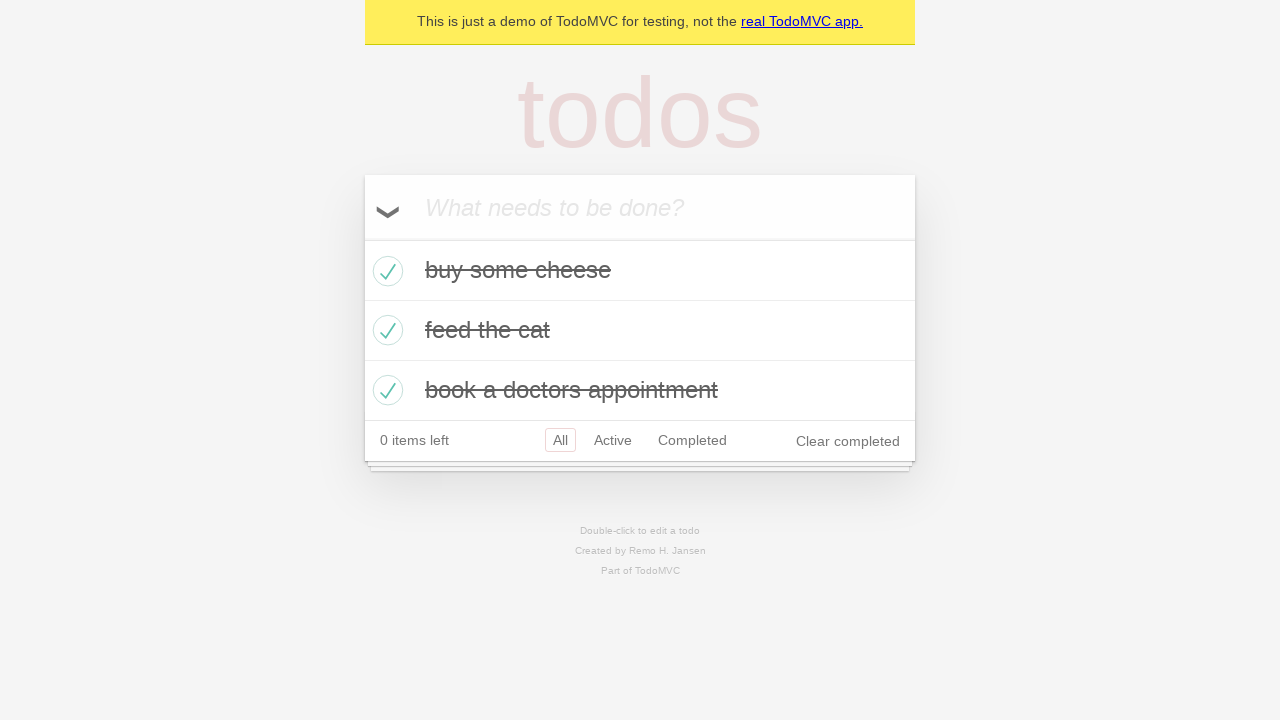

Unchecked the toggle all button to clear the complete state of all items at (362, 238) on internal:label="Mark all as complete"i
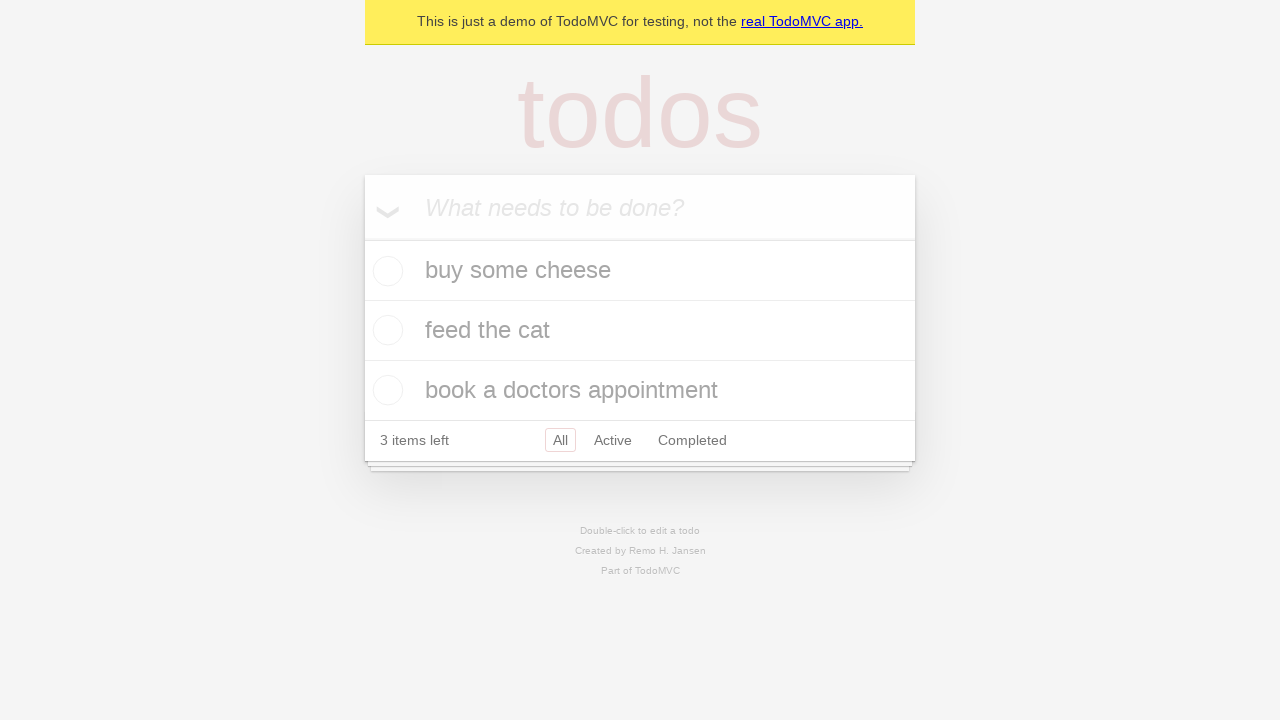

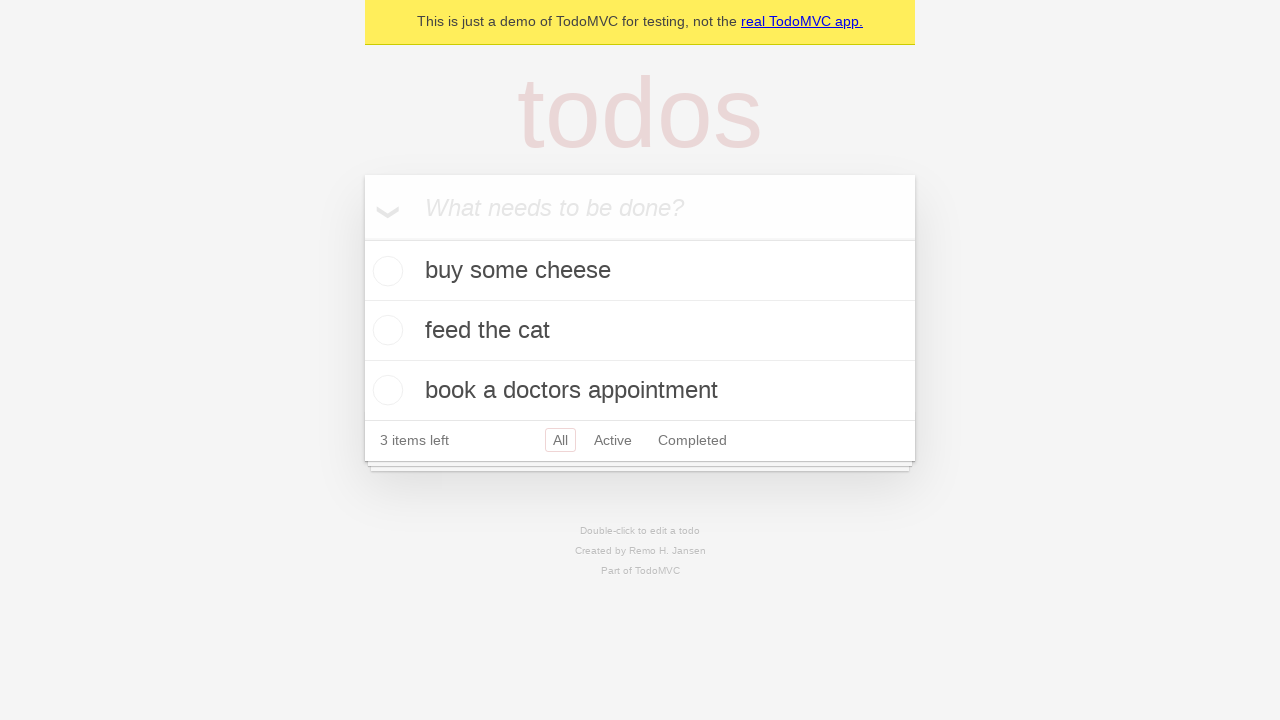